Tests website responsiveness by resizing the browser window to mobile, tablet, and desktop dimensions and verifying menu button visibility on mobile

Starting URL: https://anon-shoponline.netlify.app/

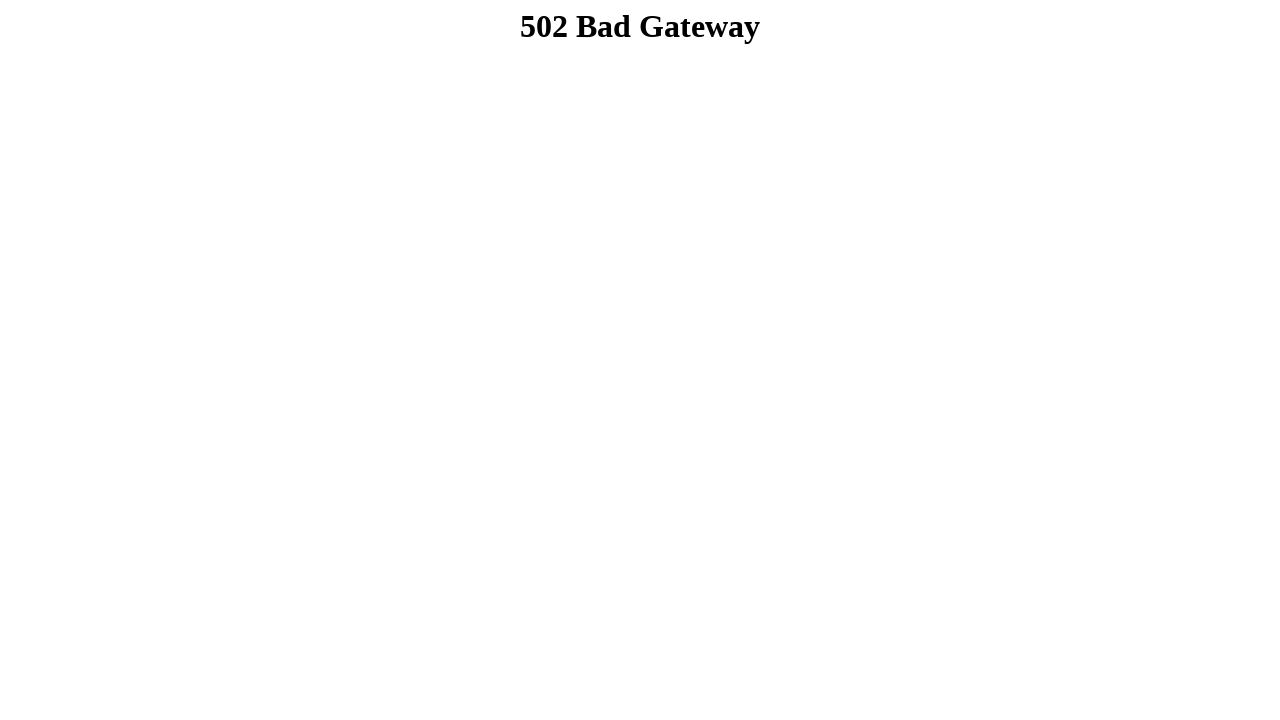

Set viewport size to mobile (375x667)
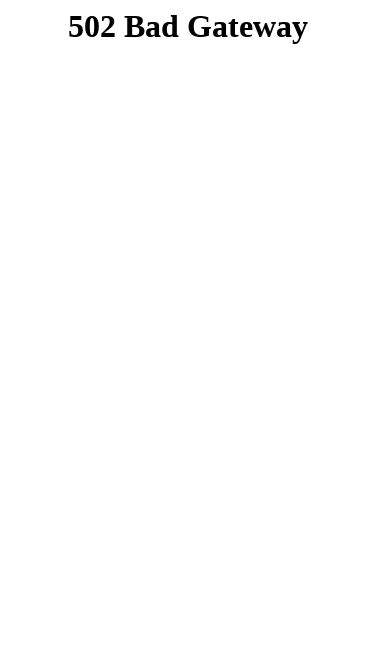

Reloaded page with mobile viewport
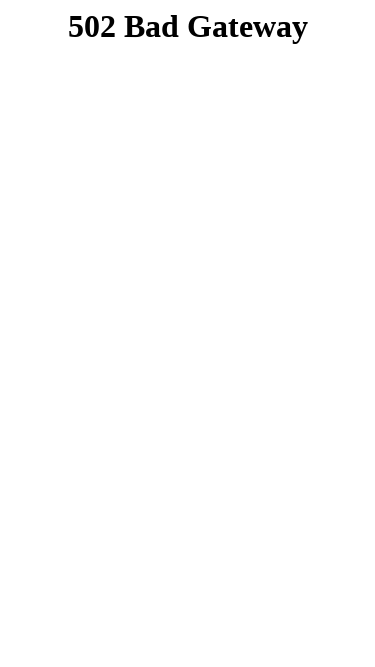

Menu button is not visible on mobile
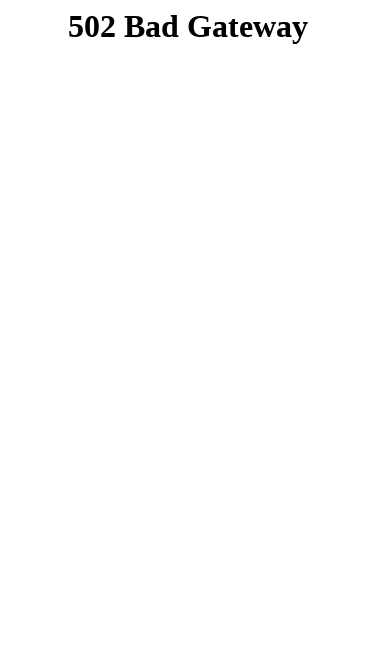

Set viewport size to tablet (768x1024)
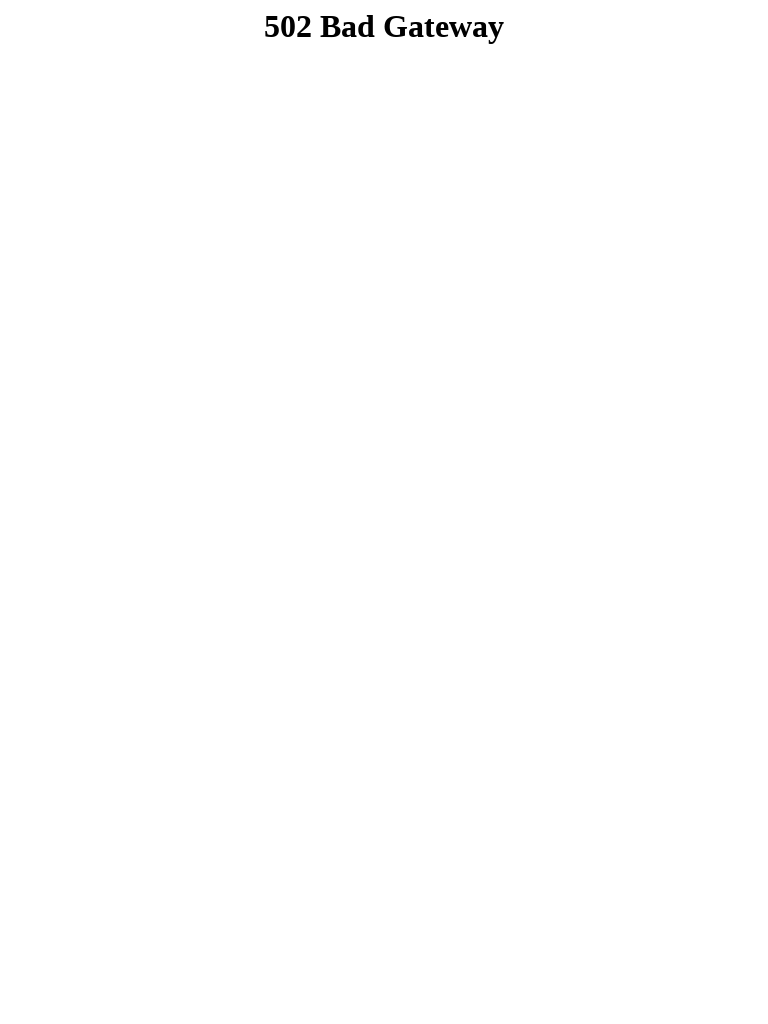

Reloaded page with tablet viewport
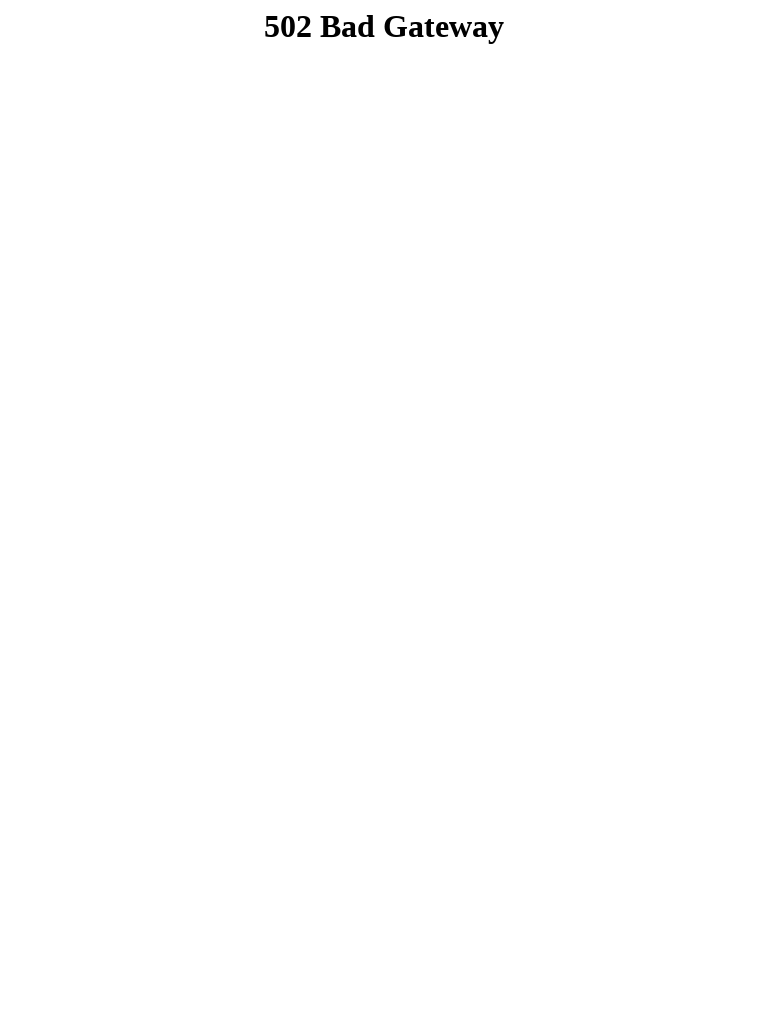

Set viewport size to desktop (1440x900)
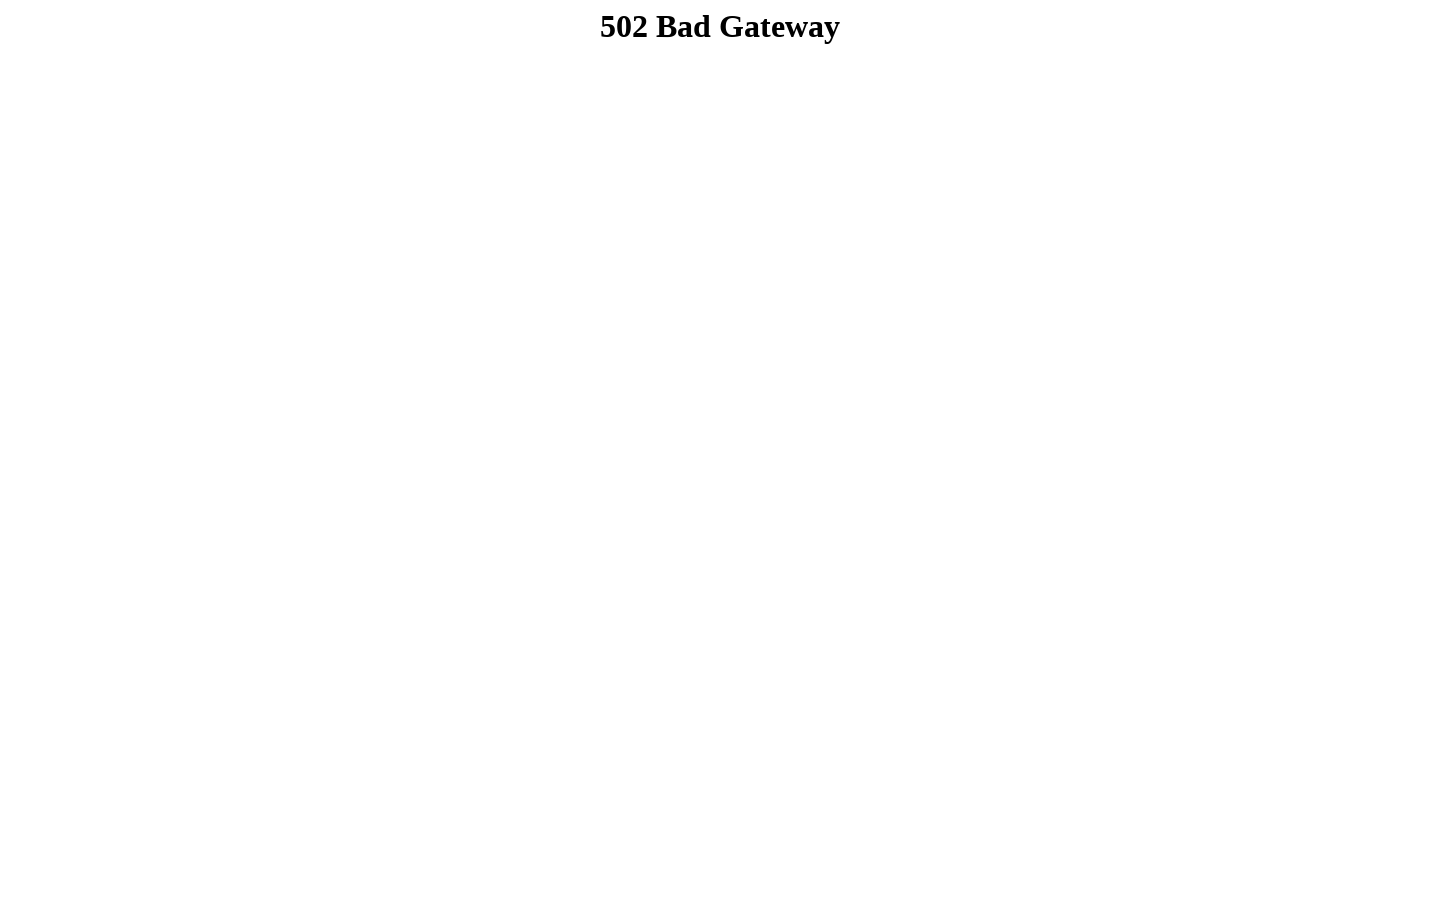

Reloaded page with desktop viewport
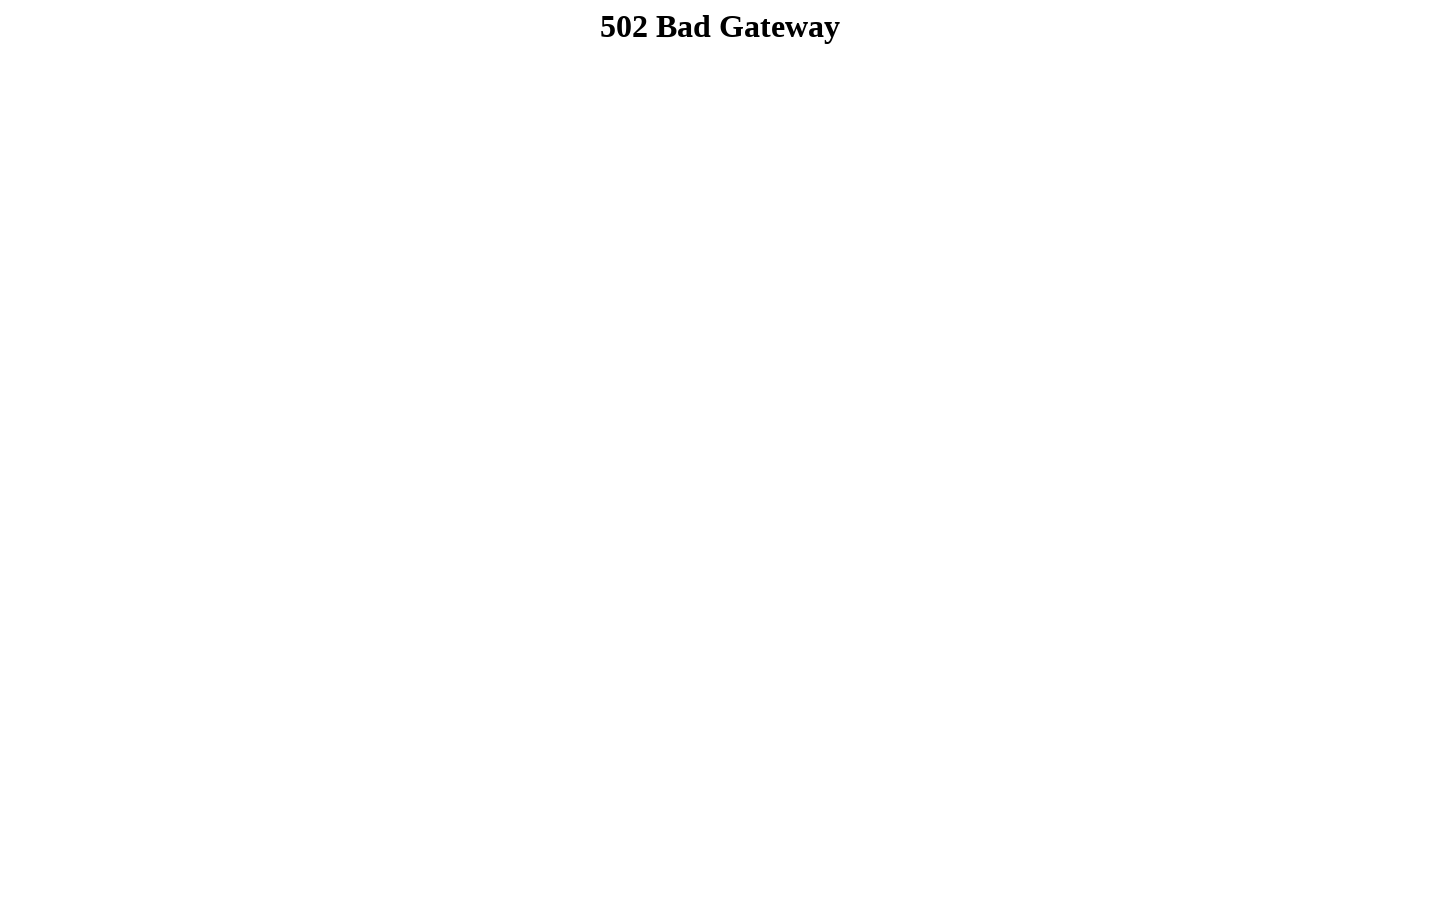

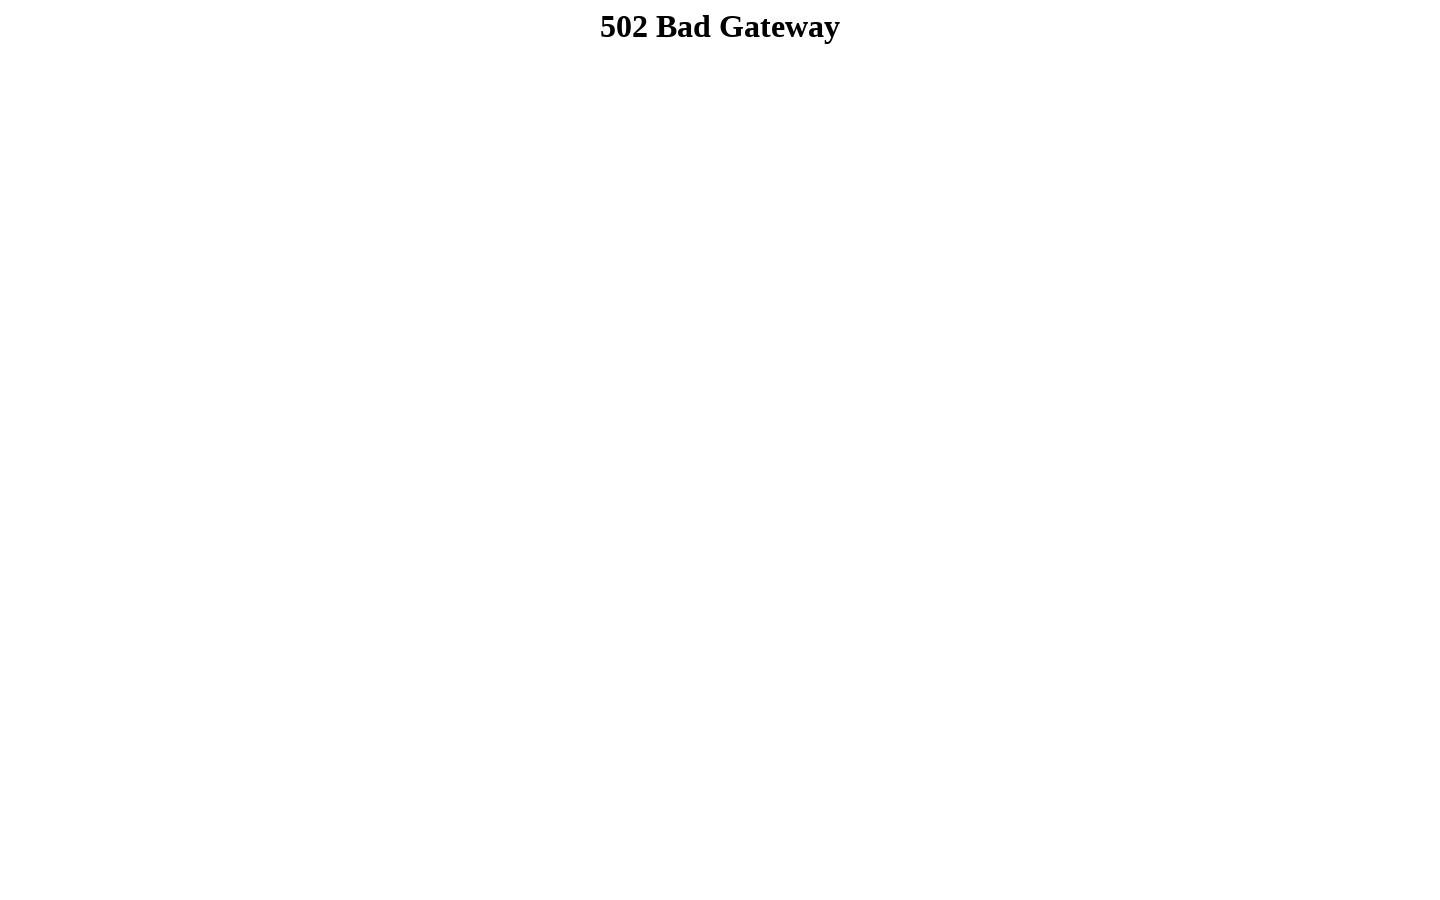